Logs into SauceDemo test site and performs page scrolling up and down

Starting URL: https://www.saucedemo.com

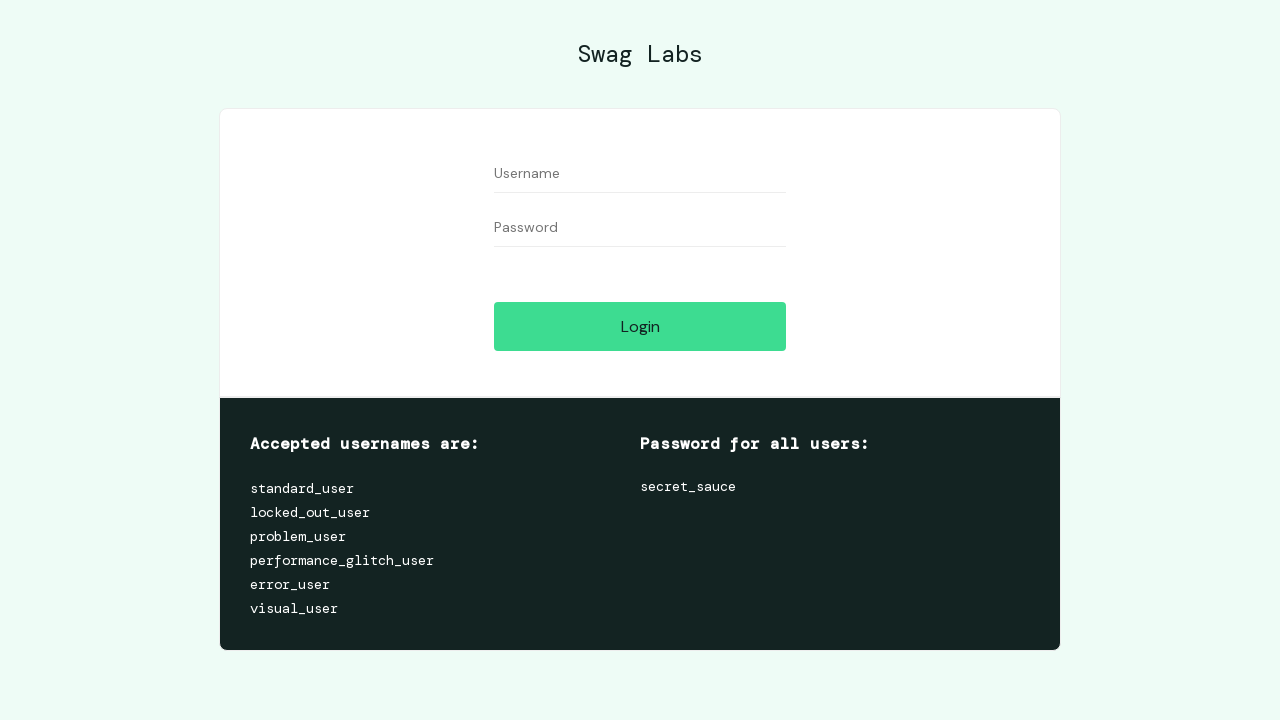

Filled username field with 'standard_user' on input#user-name
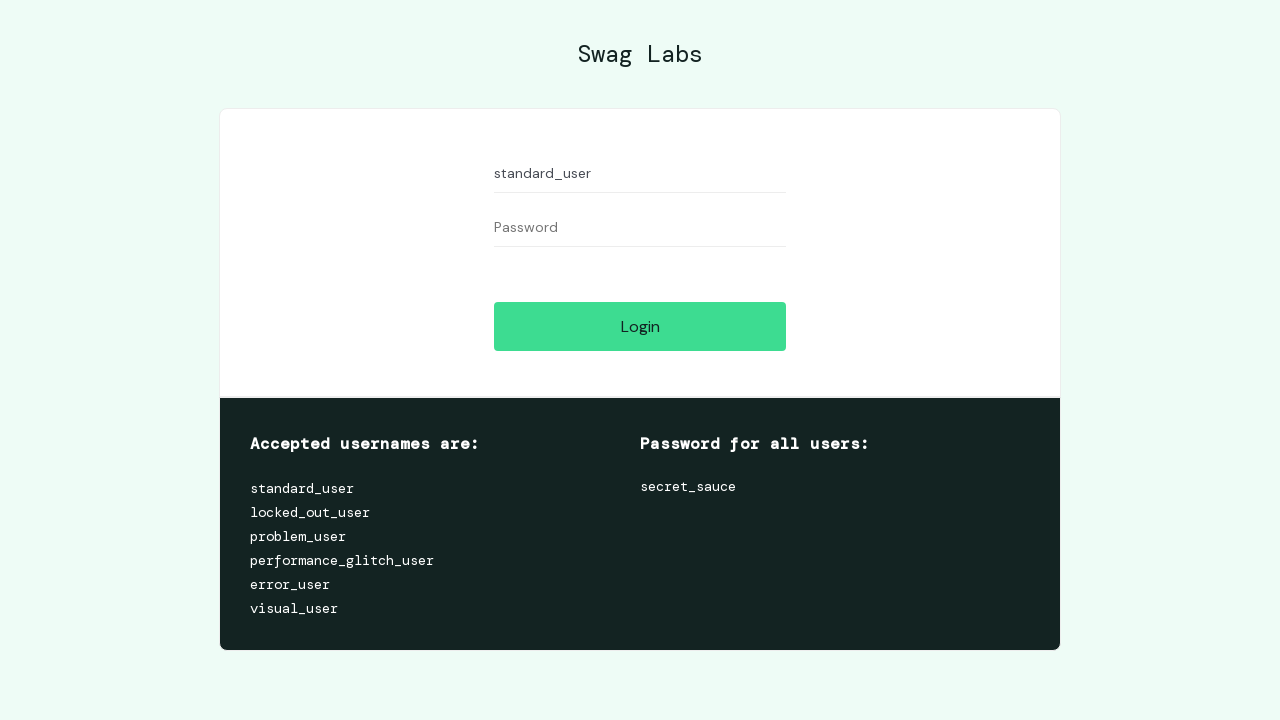

Filled password field with 'secret_sauce' on input#password
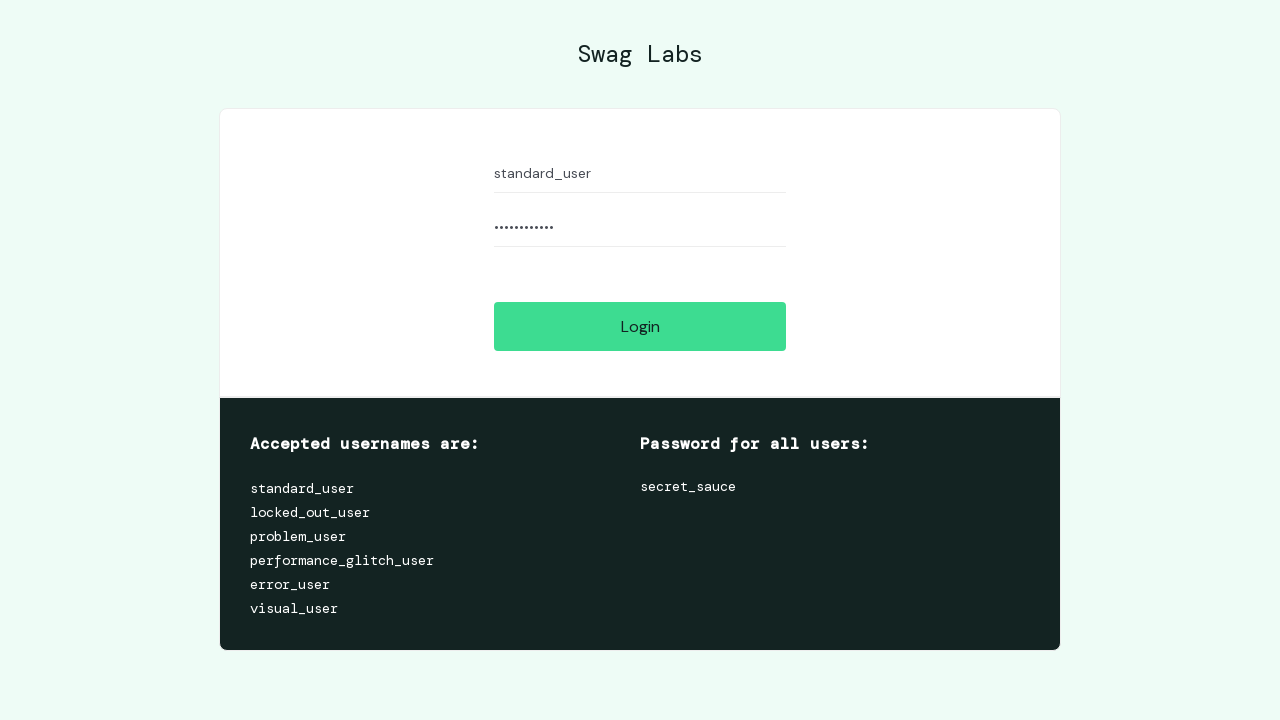

Clicked login button to authenticate at (640, 326) on input#login-button
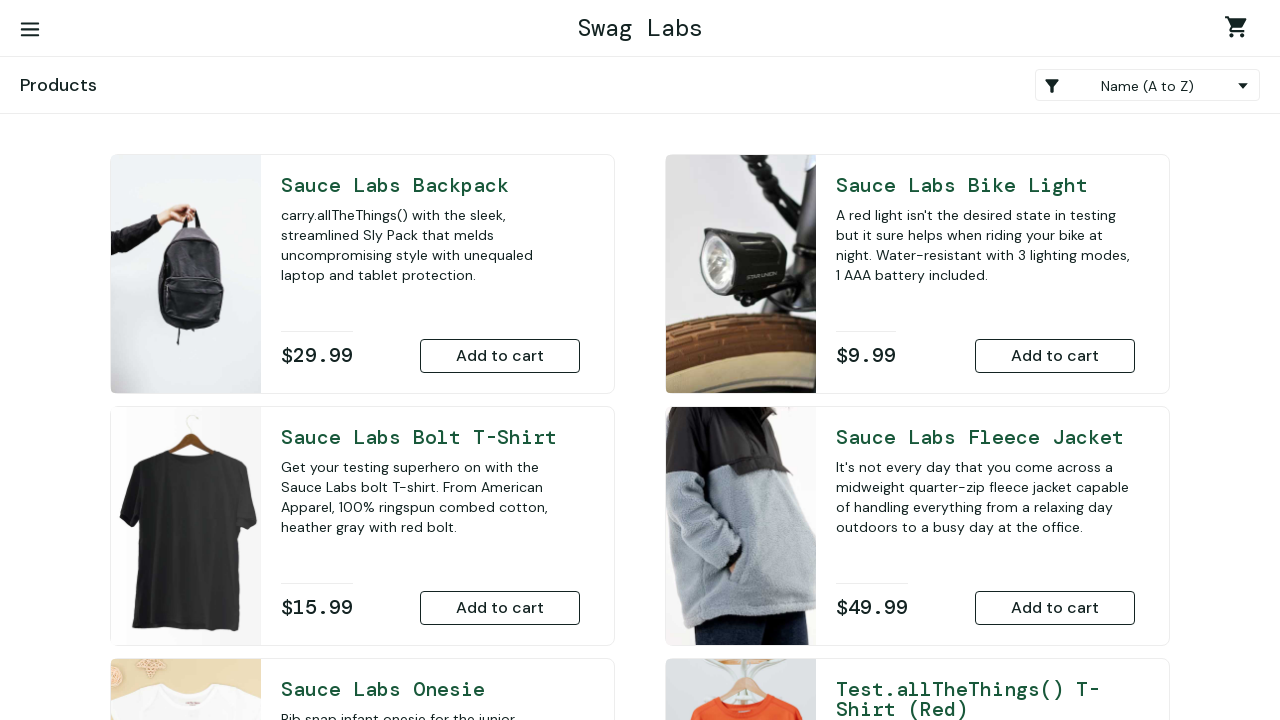

Waited for page to load after login
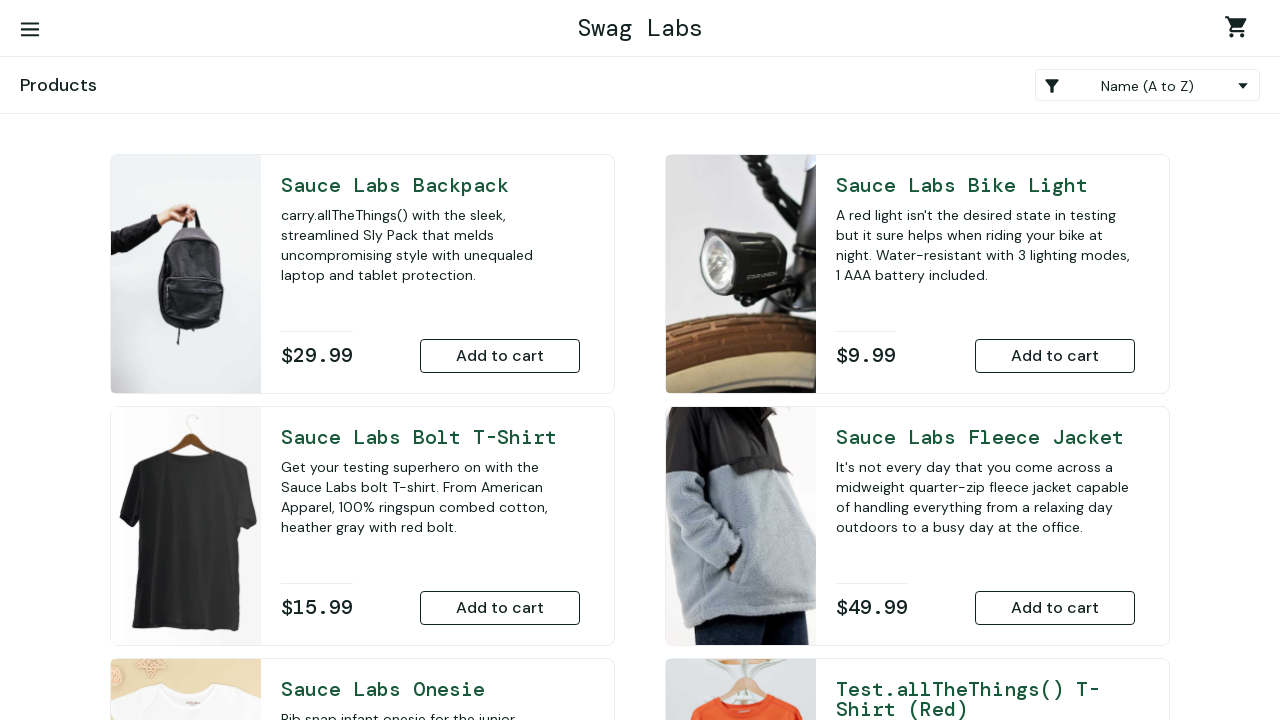

Scrolled down the page by 2000.5 pixels
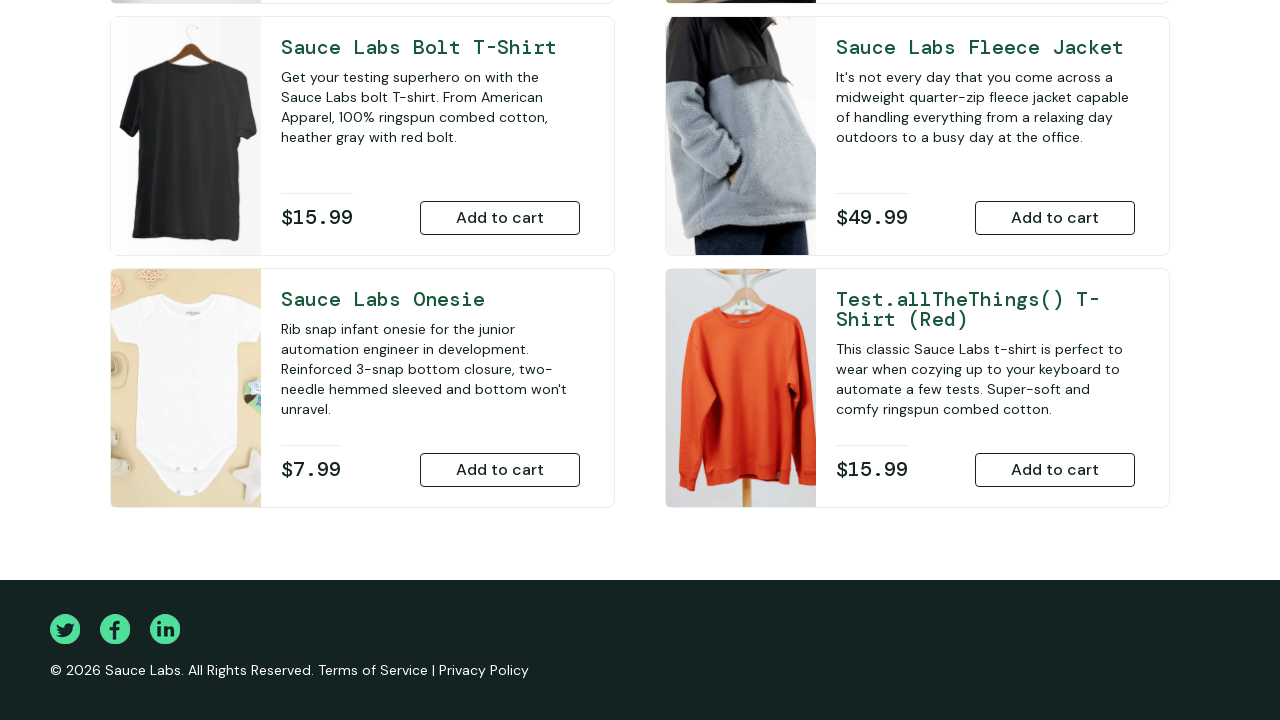

Scrolled back up the page by 2000.5 pixels
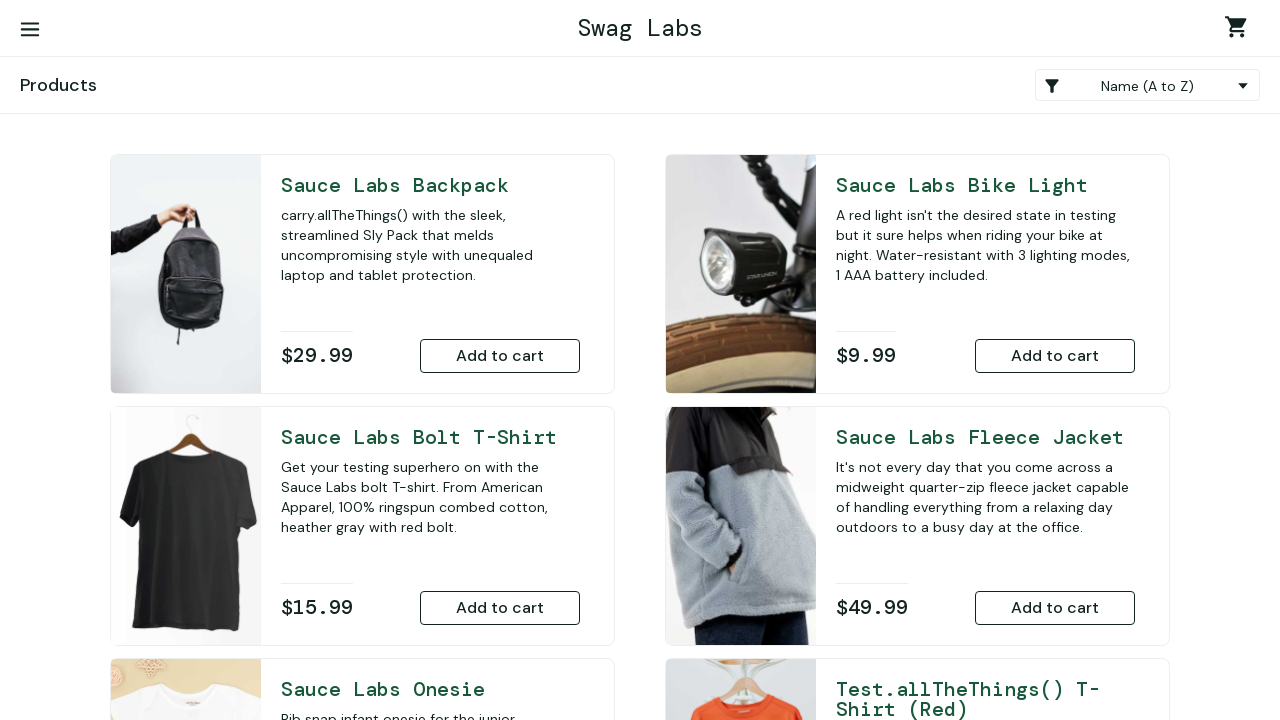

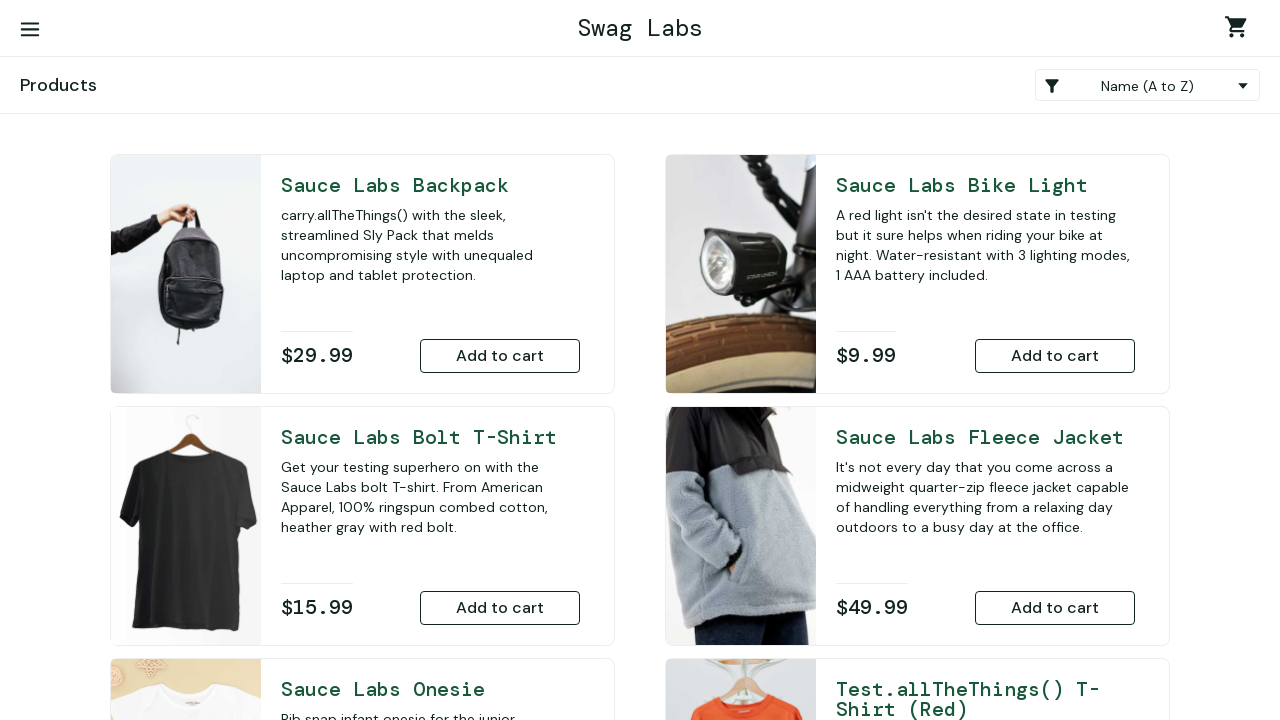